Tests file upload functionality by uploading a file using a buffer, verifying the upload success, then navigating to another page to test multiple file uploads using buffers.

Starting URL: https://practice.expandtesting.com/upload

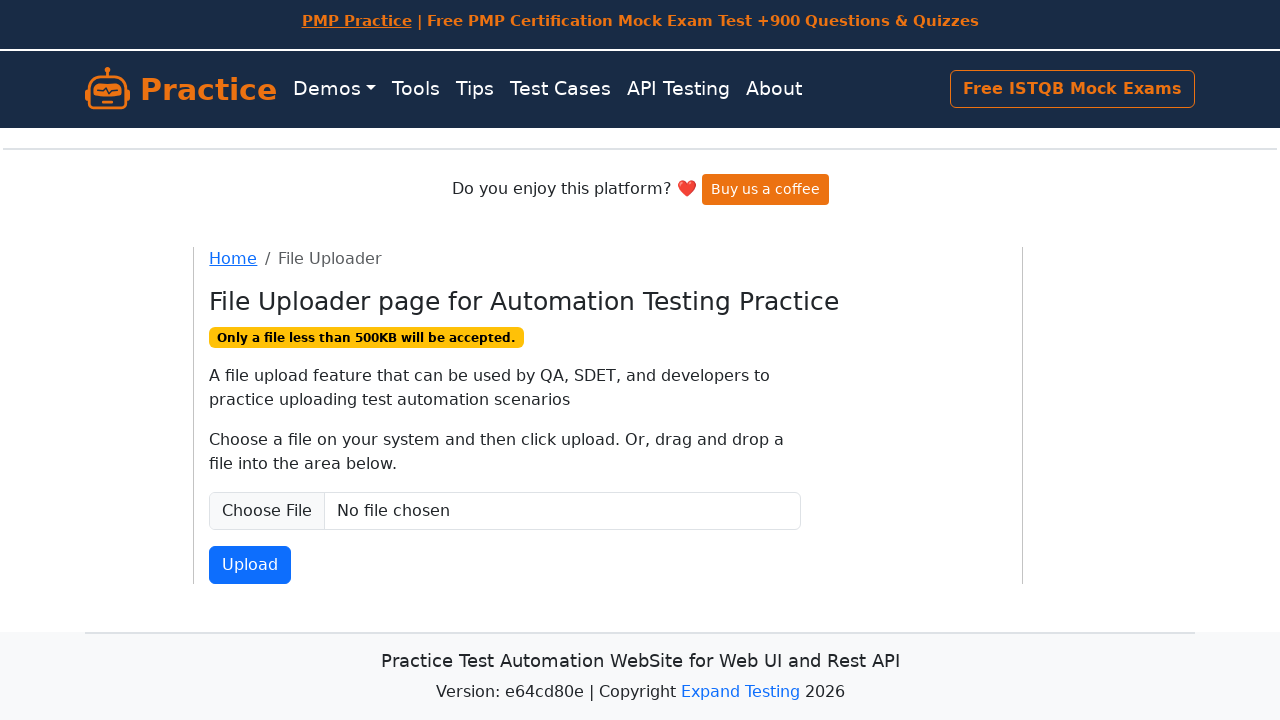

Selected file 'uploadFile1.txt' with buffer content for upload
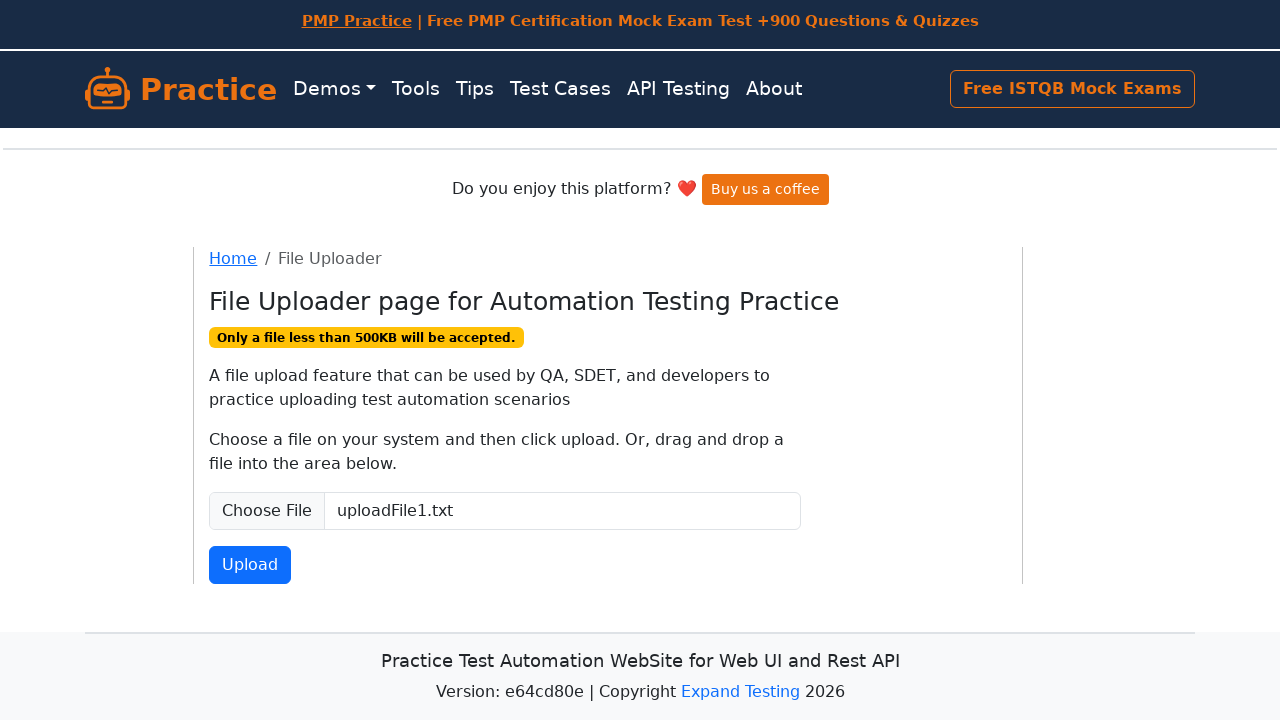

Clicked upload button to submit file at (250, 565) on button#fileSubmit
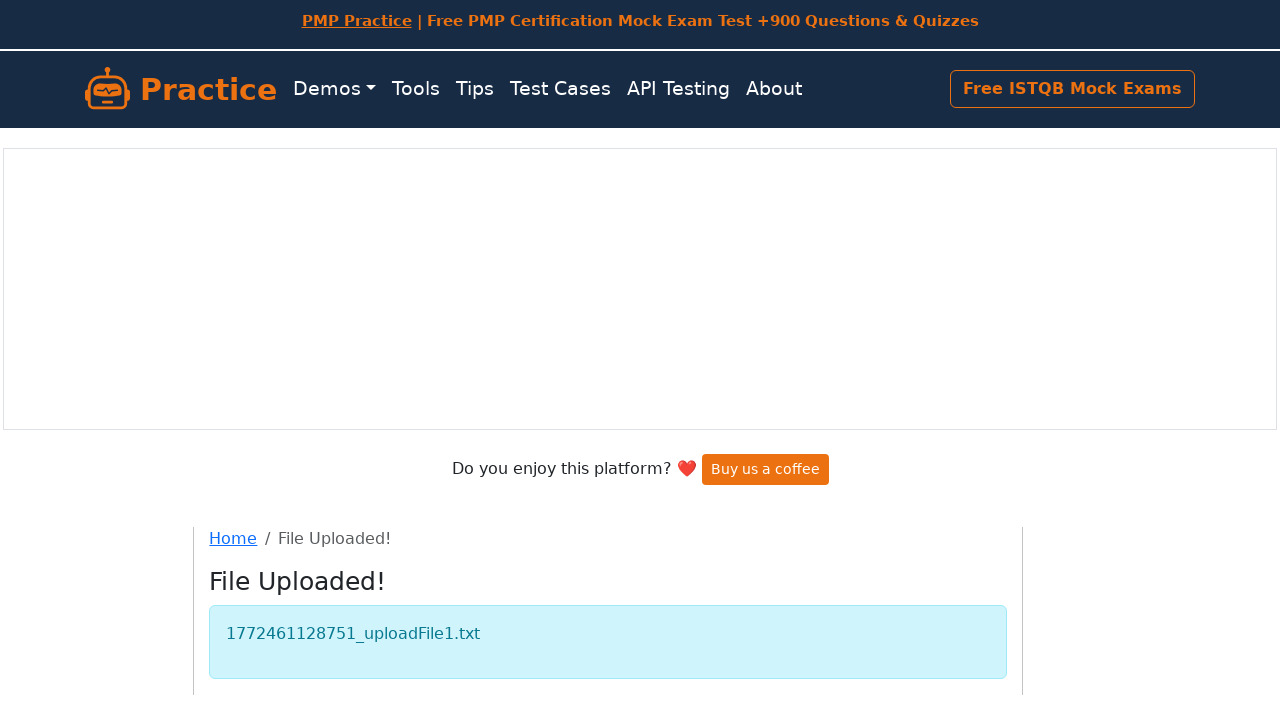

Upload confirmation section appeared
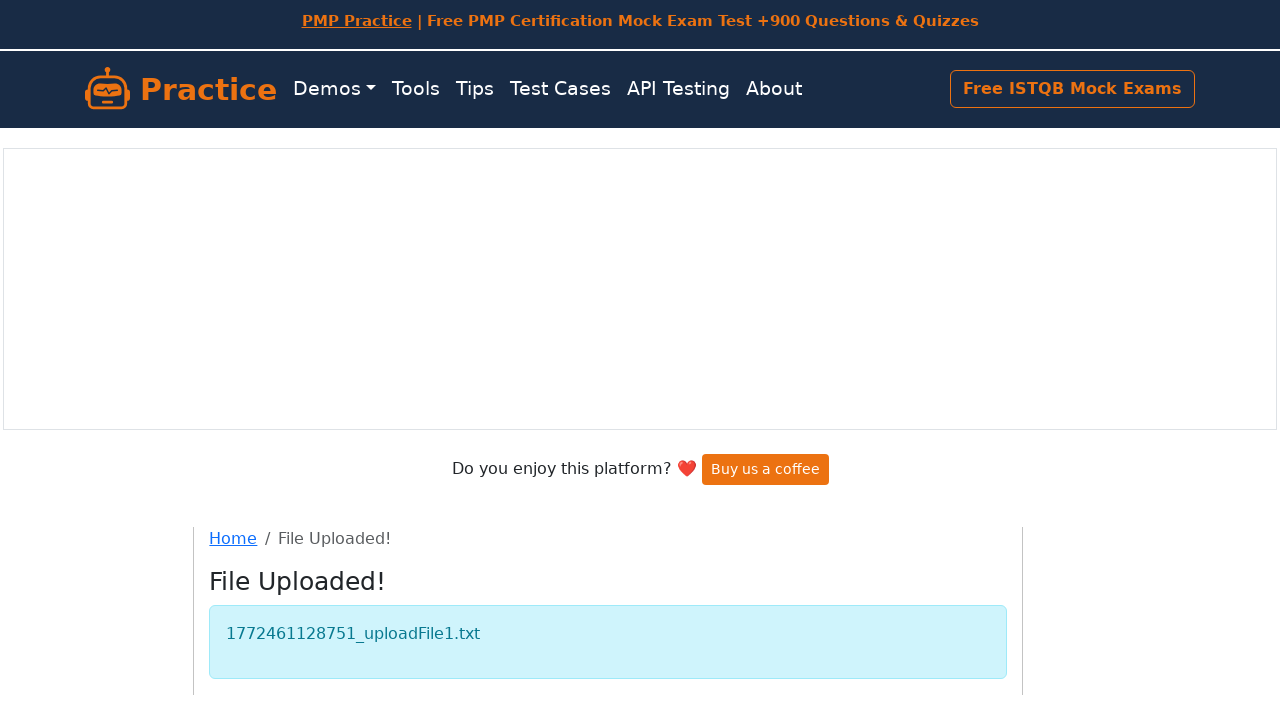

Retrieved uploaded file text content
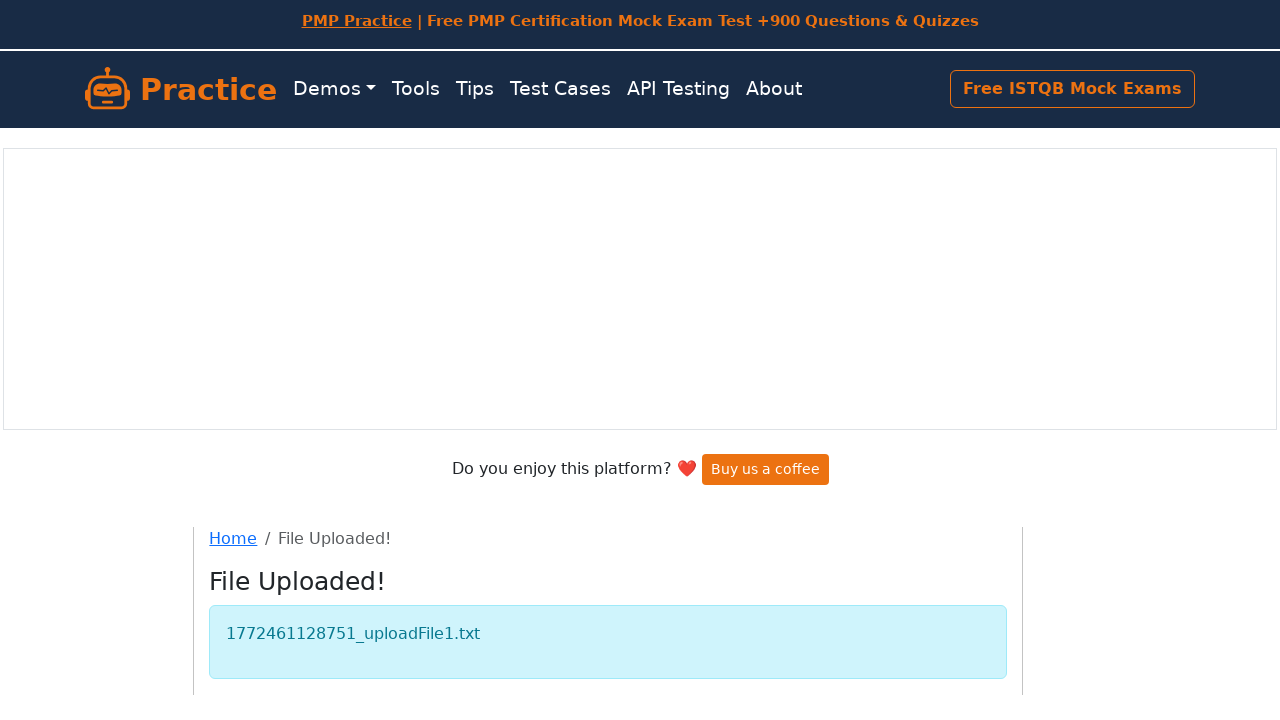

Navigated back to file upload page
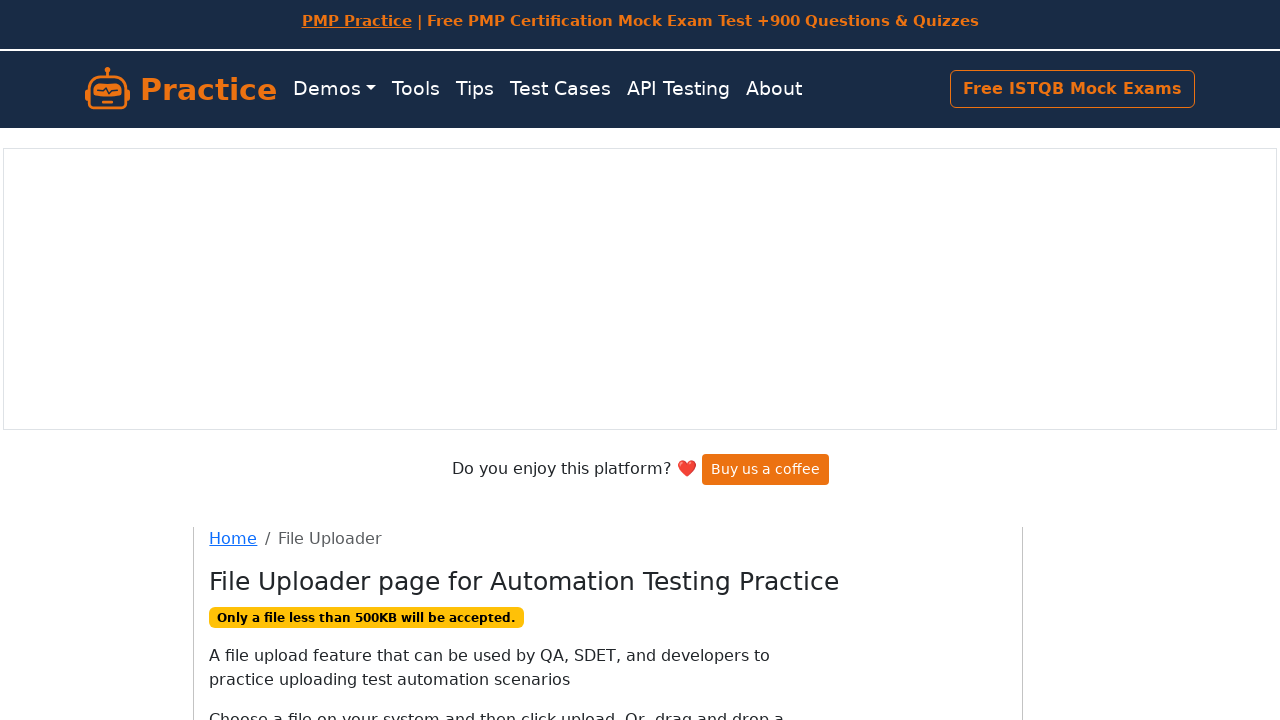

Cleared previously selected file
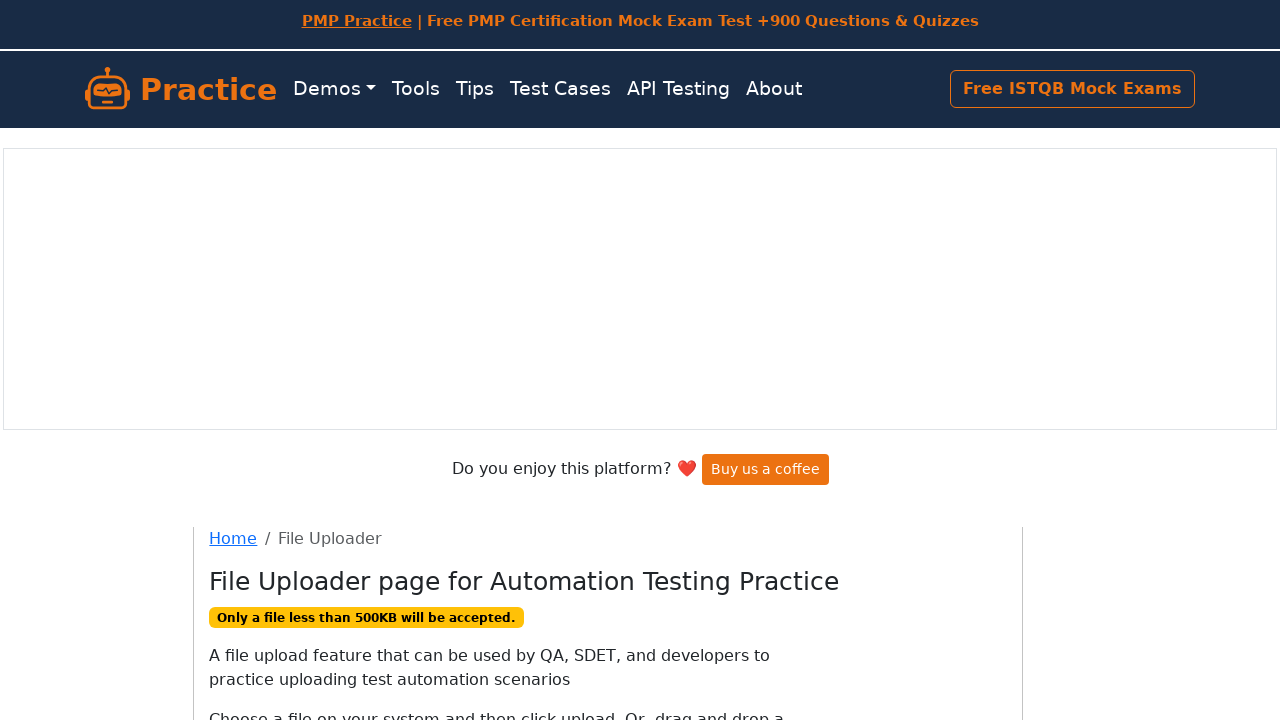

Selected new file 'test.txt' with updated buffer content
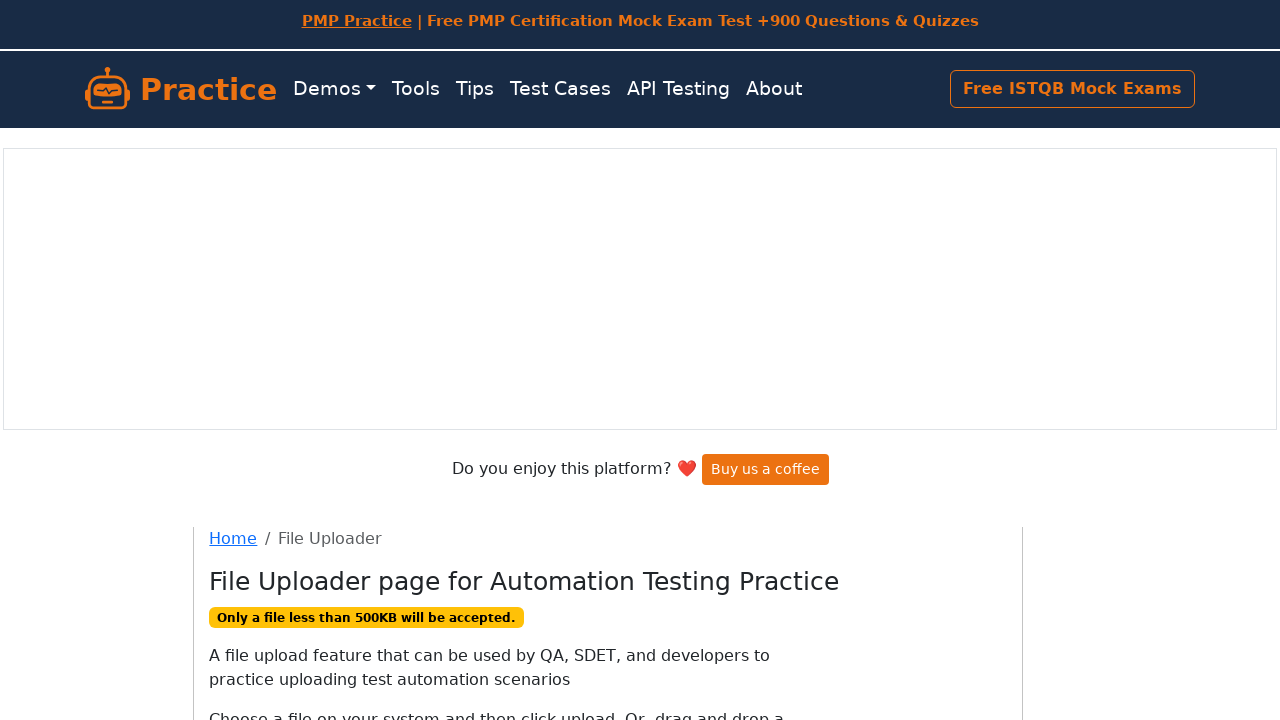

Navigated to multiple file upload page
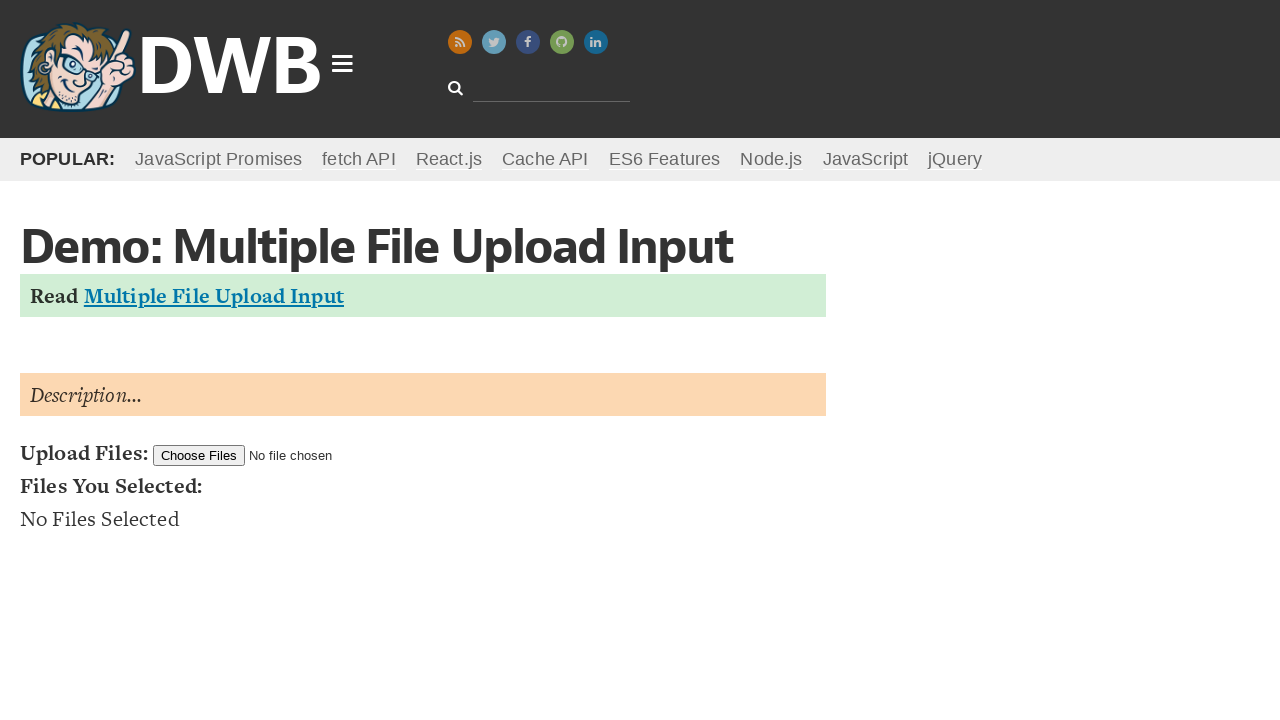

Selected multiple files (a.txt and b.txt) for upload
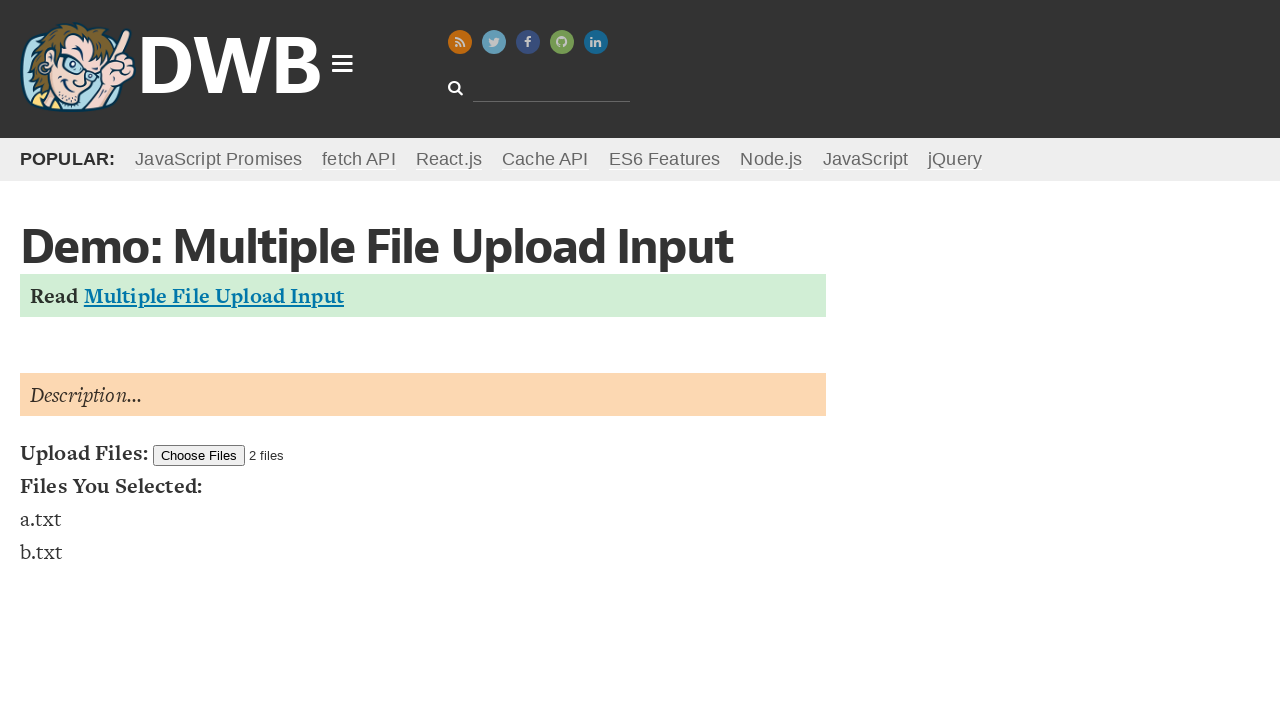

Deselected file a.txt, keeping only b.txt selected
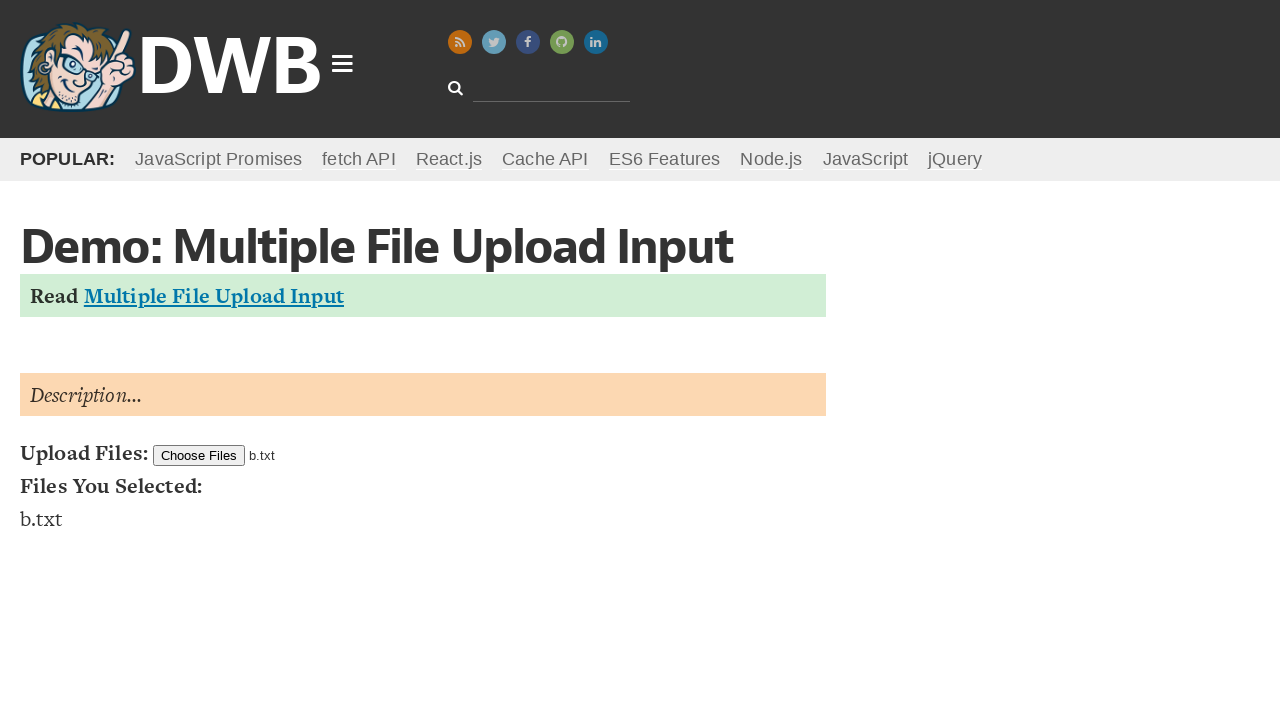

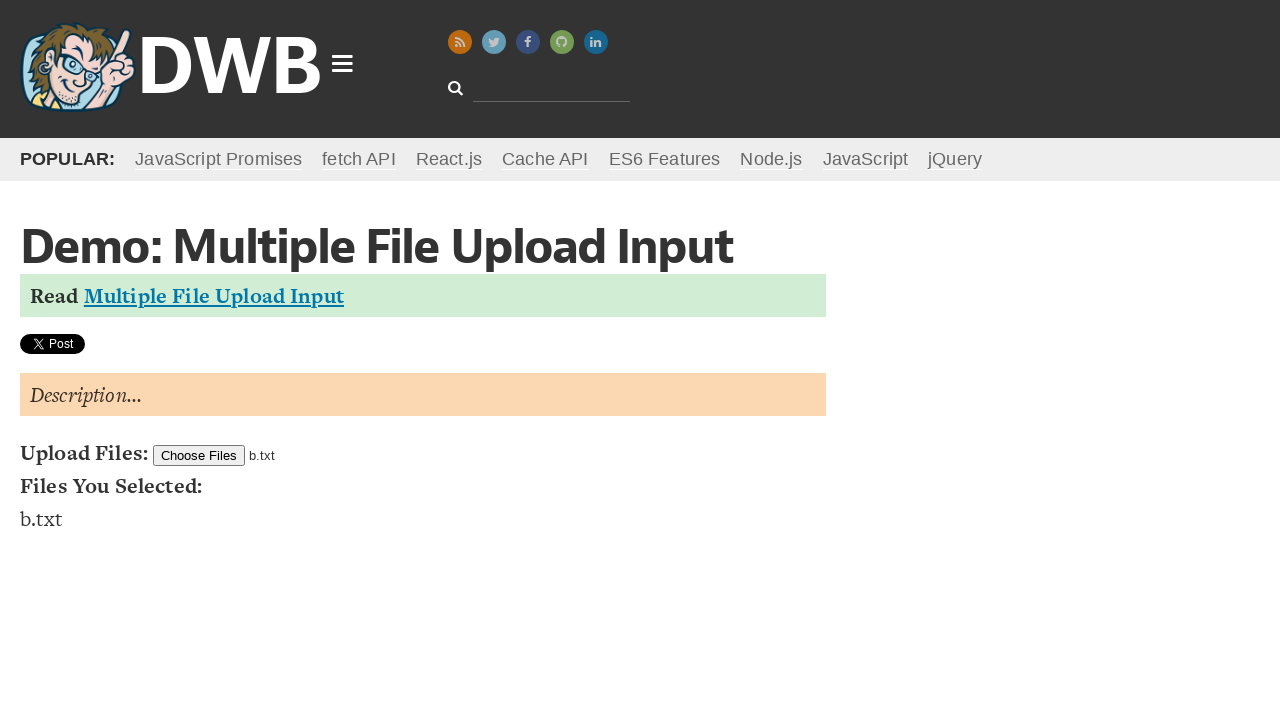